Tests that the todo counter displays the correct number of items as todos are added

Starting URL: https://demo.playwright.dev/todomvc

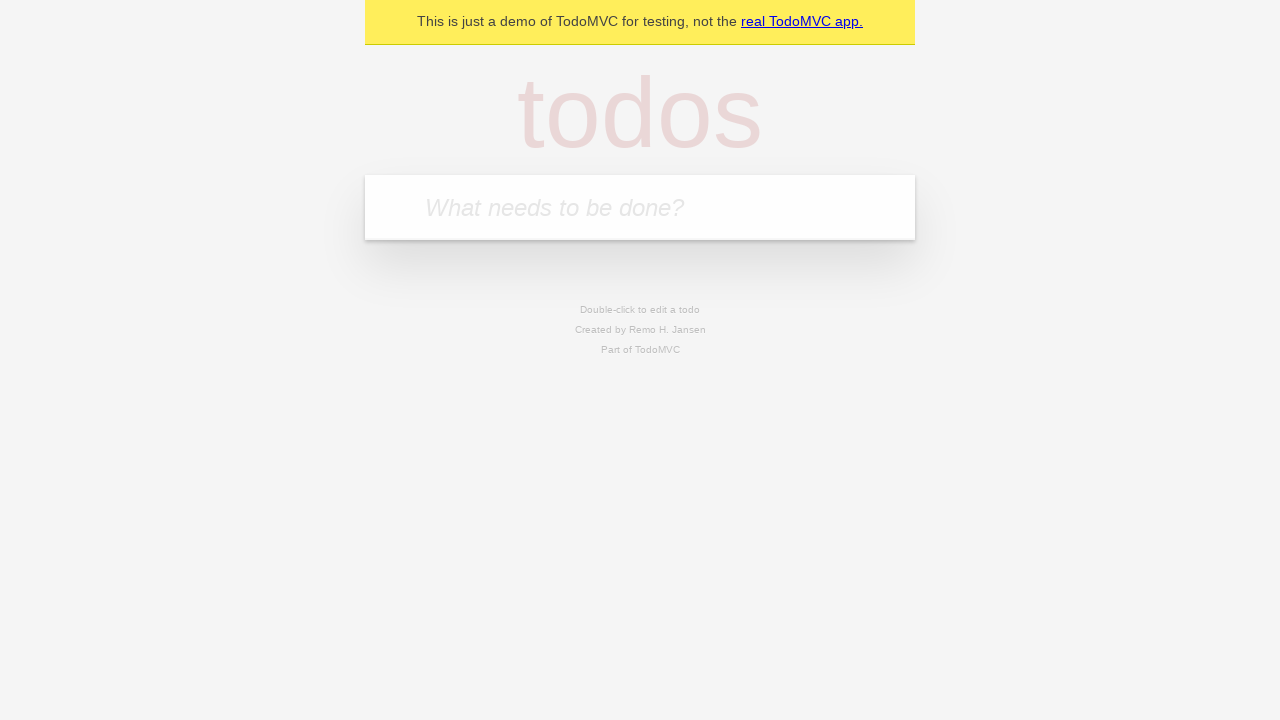

Filled todo input field with 'buy some cheese' on internal:attr=[placeholder="What needs to be done?"i]
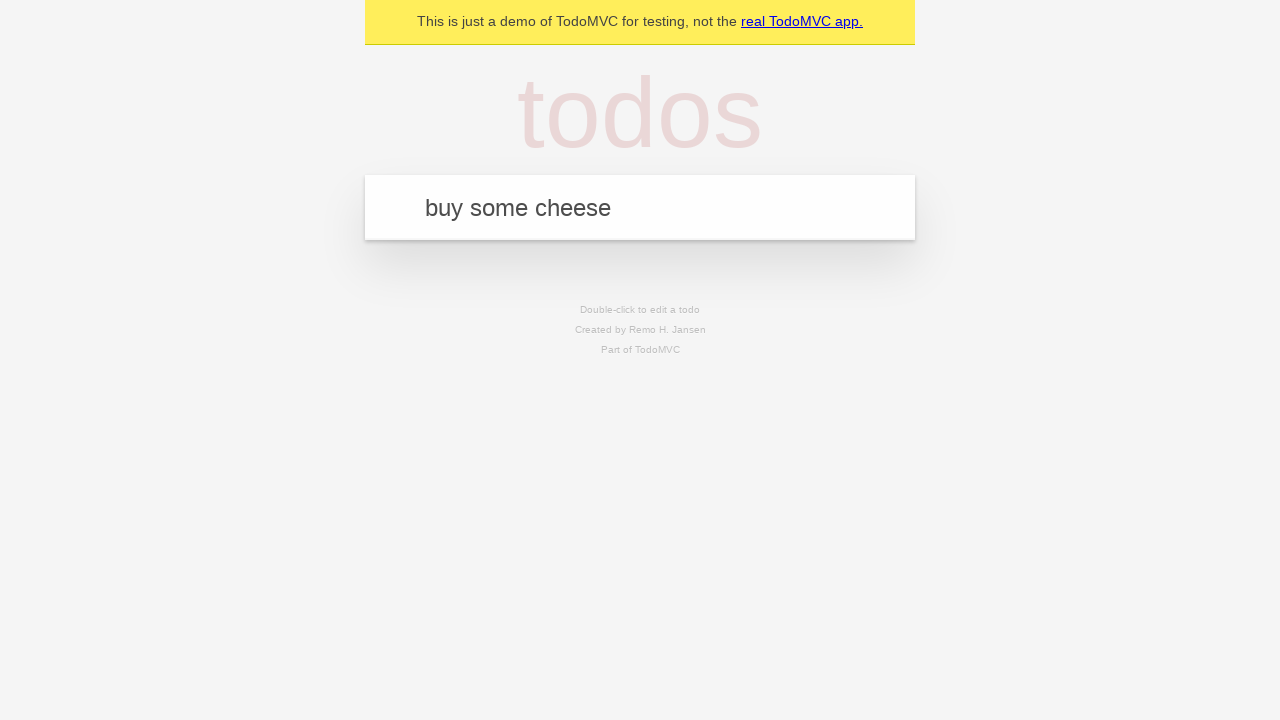

Pressed Enter to create first todo item on internal:attr=[placeholder="What needs to be done?"i]
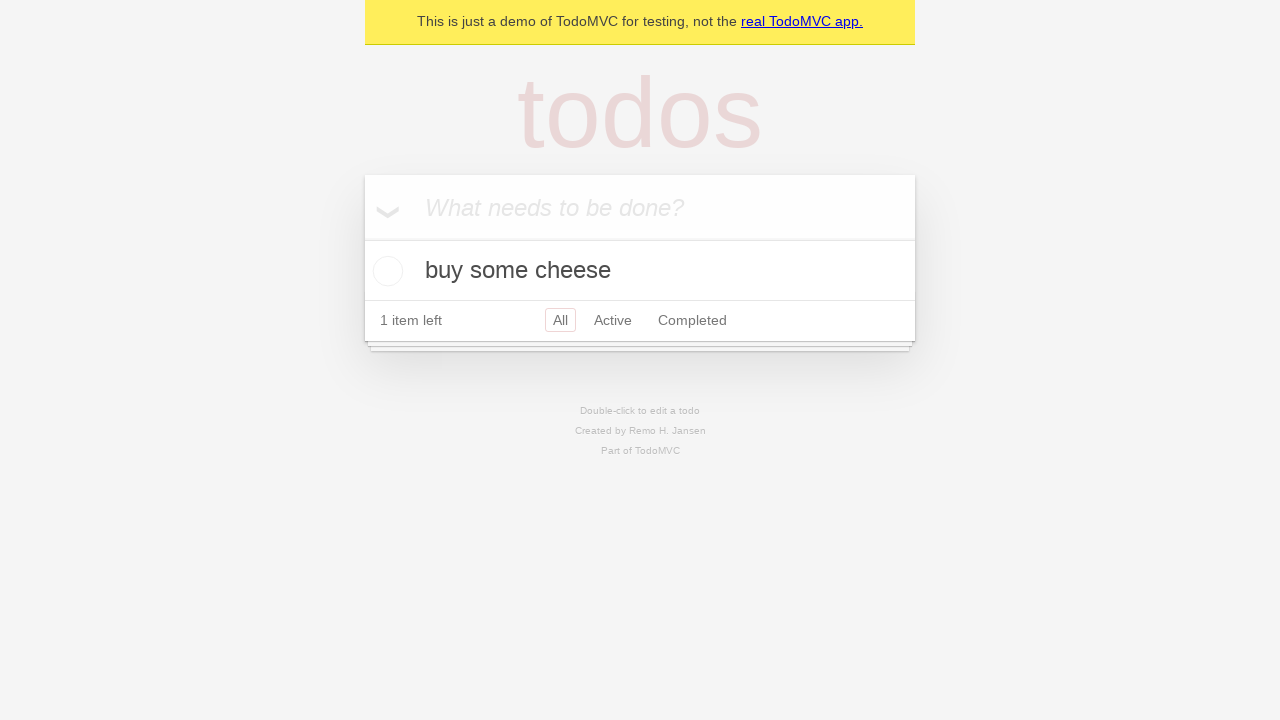

Todo counter element is now visible
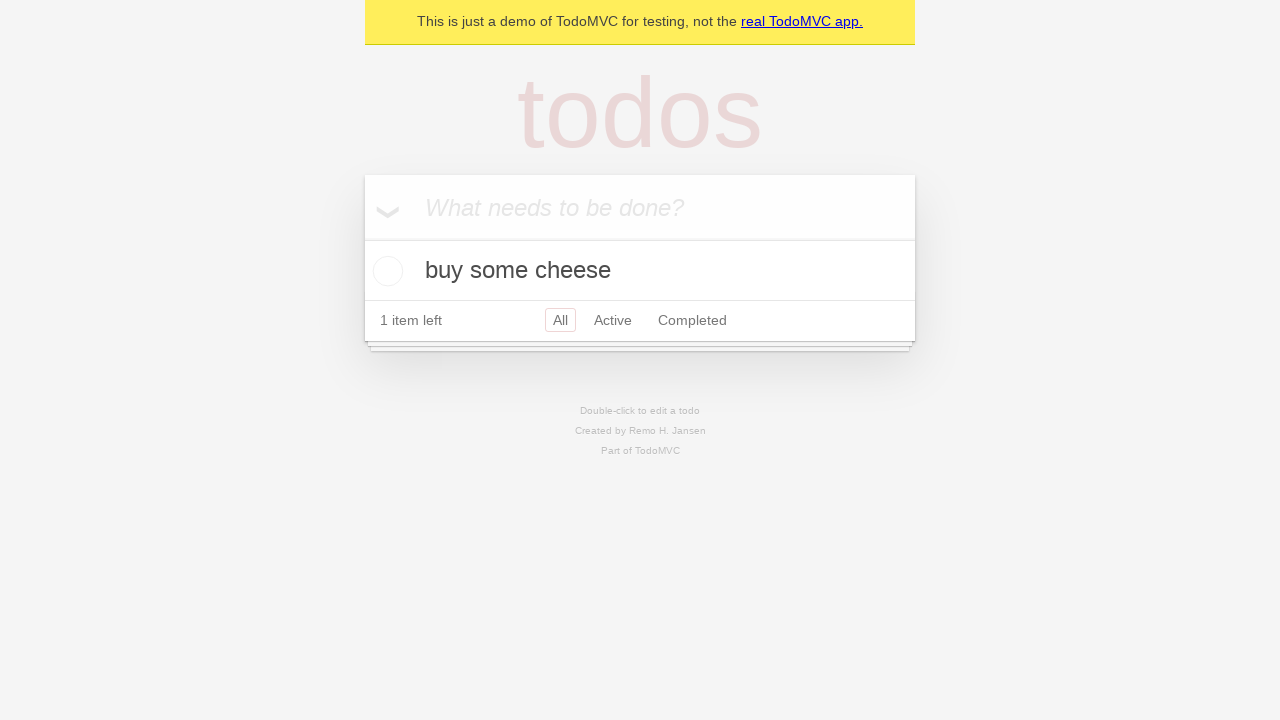

Filled todo input field with 'feed the cat' on internal:attr=[placeholder="What needs to be done?"i]
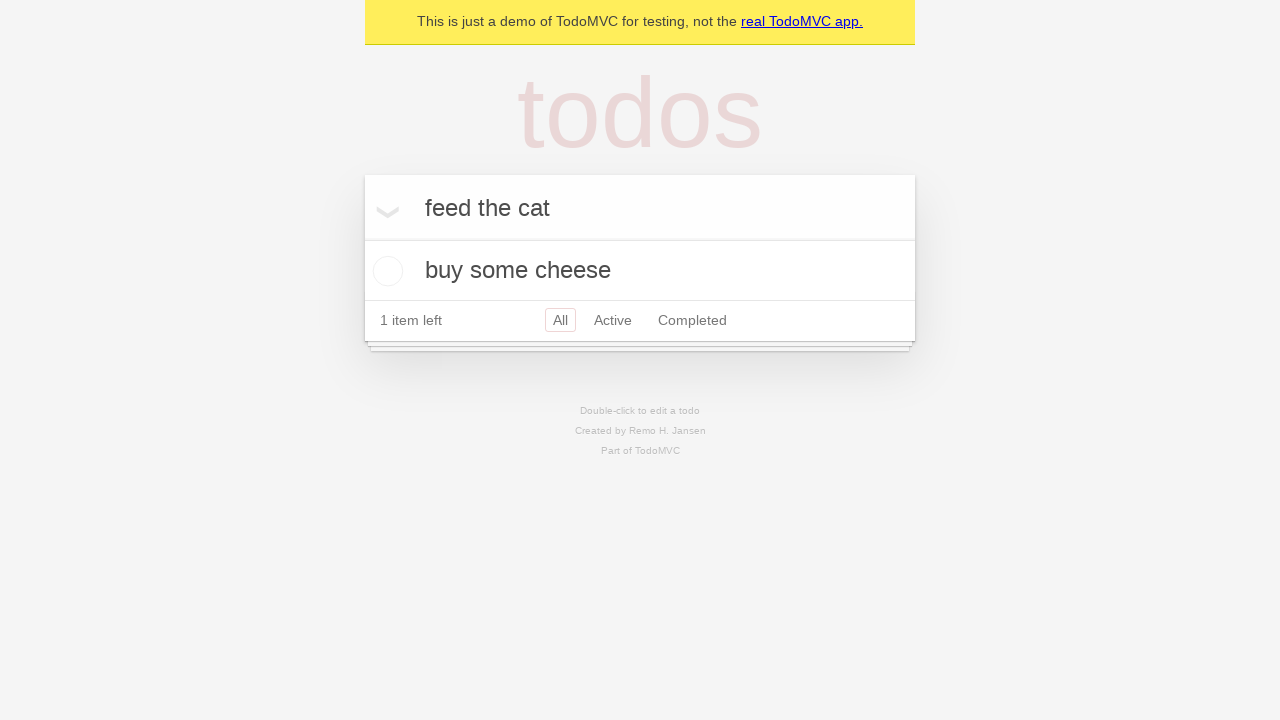

Pressed Enter to create second todo item on internal:attr=[placeholder="What needs to be done?"i]
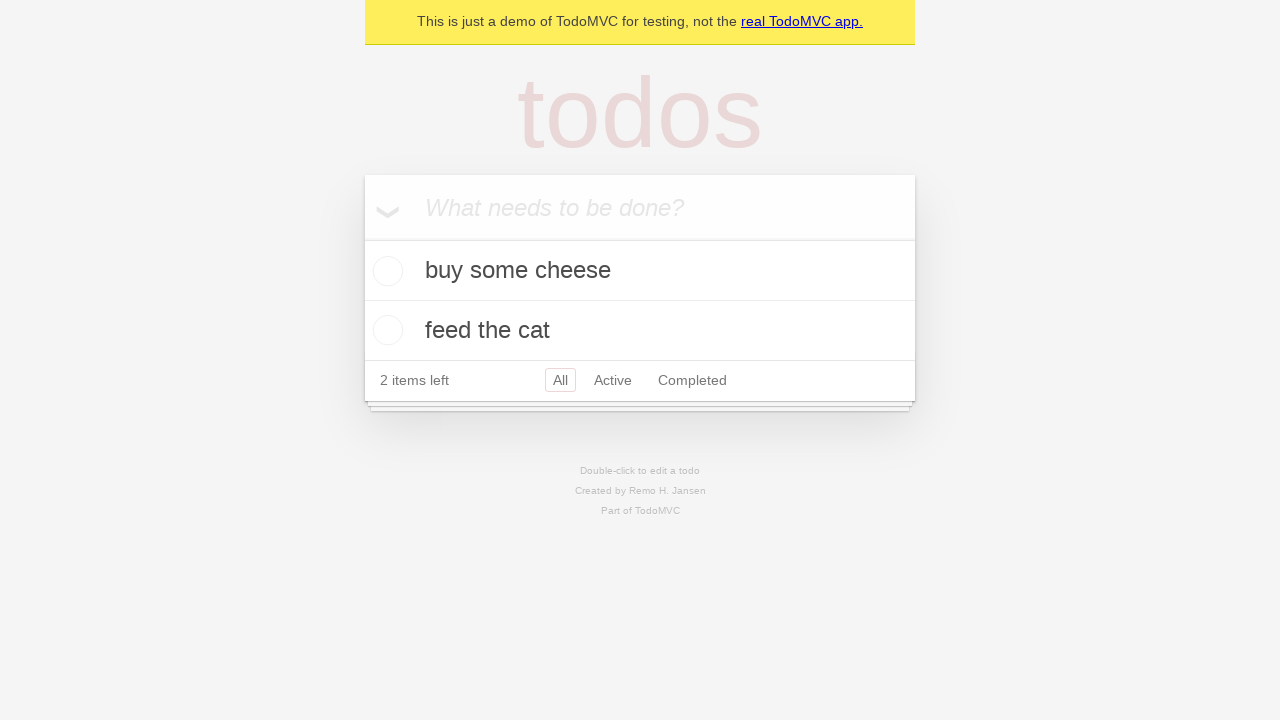

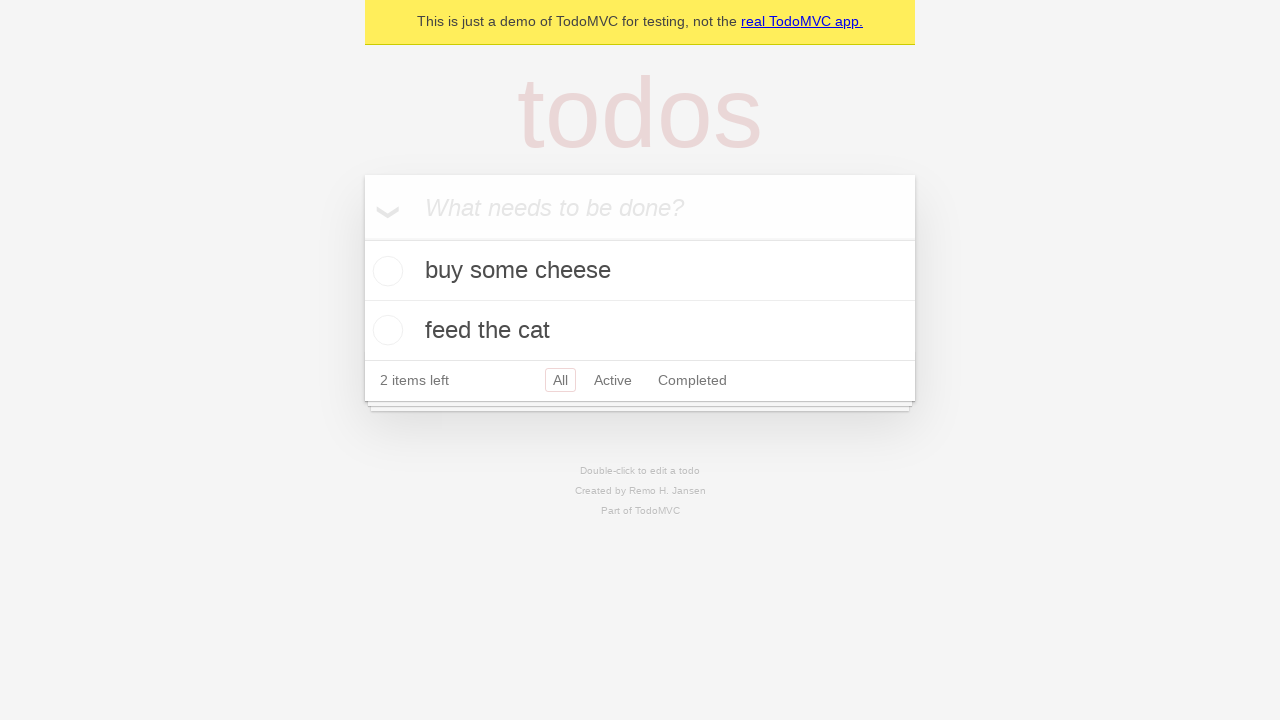